Tests various JavaScript alert interactions including simple alerts, confirmation dialogs, and prompt dialogs by accepting, dismissing, and entering text

Starting URL: https://demoqa.com/alerts

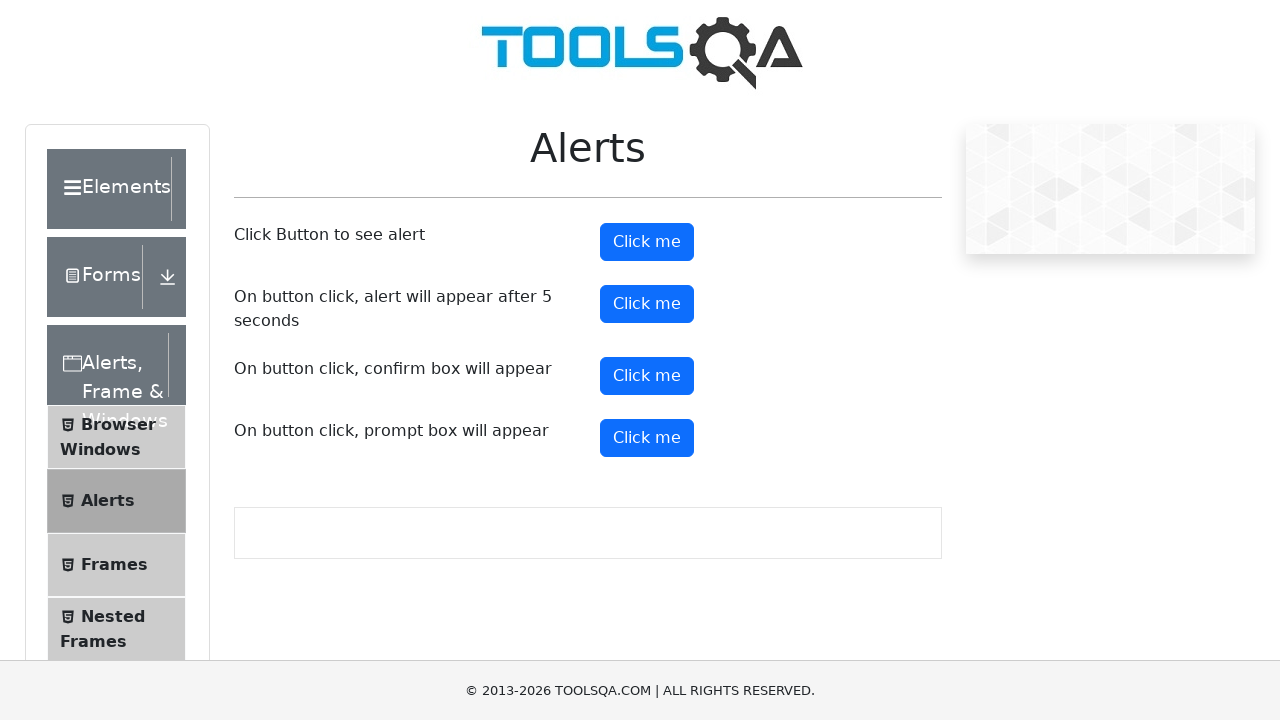

Clicked button to trigger simple alert at (647, 242) on #alertButton
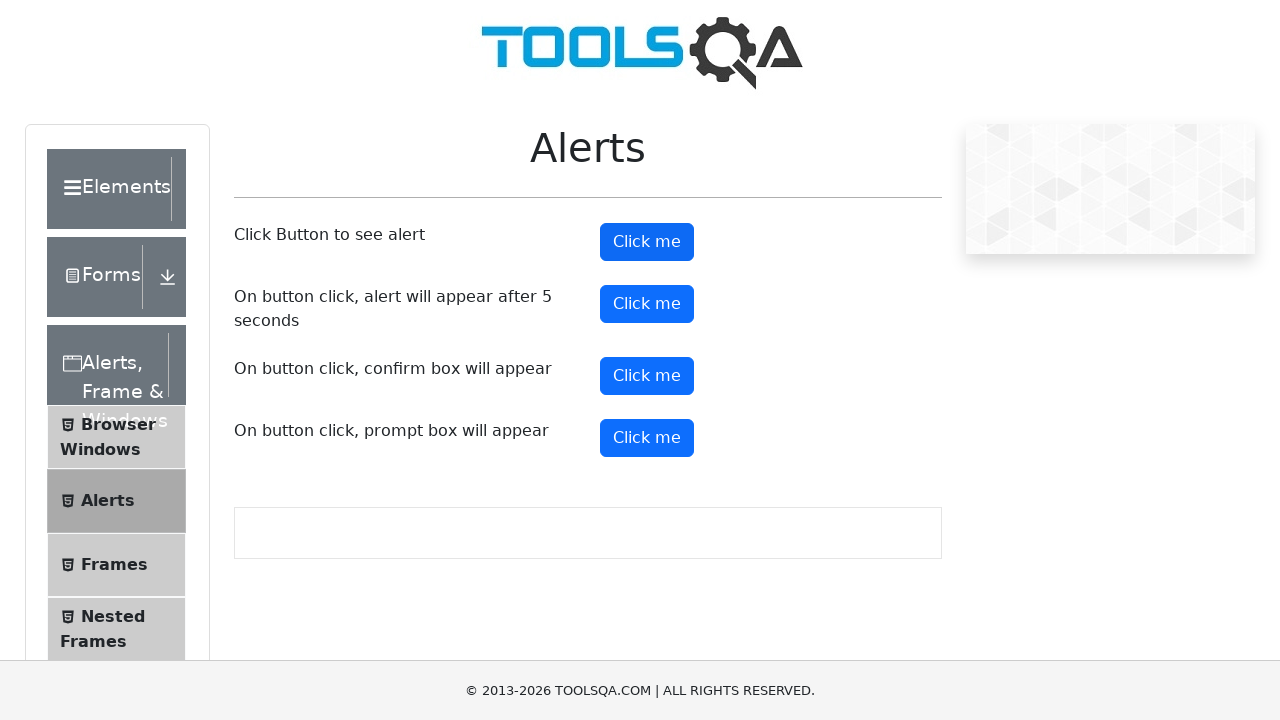

Accepted the simple alert dialog
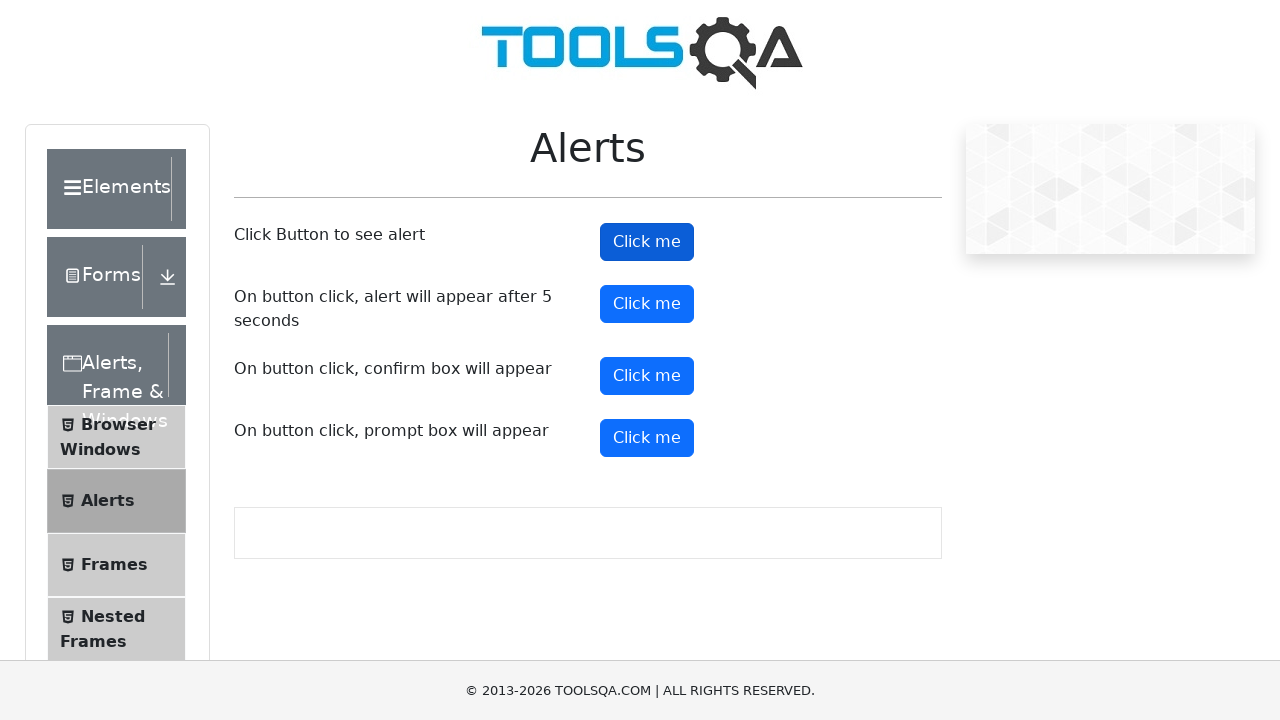

Clicked button to trigger confirmation dialog at (647, 376) on #confirmButton
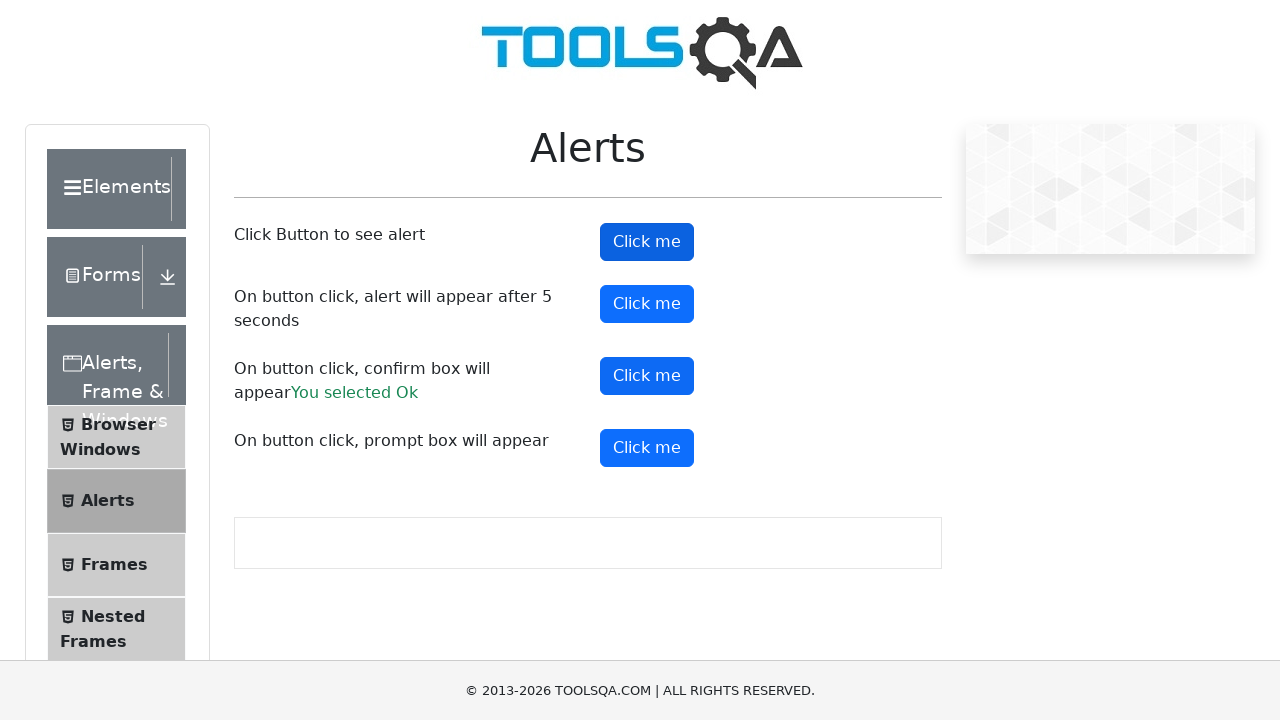

Dismissed the confirmation dialog
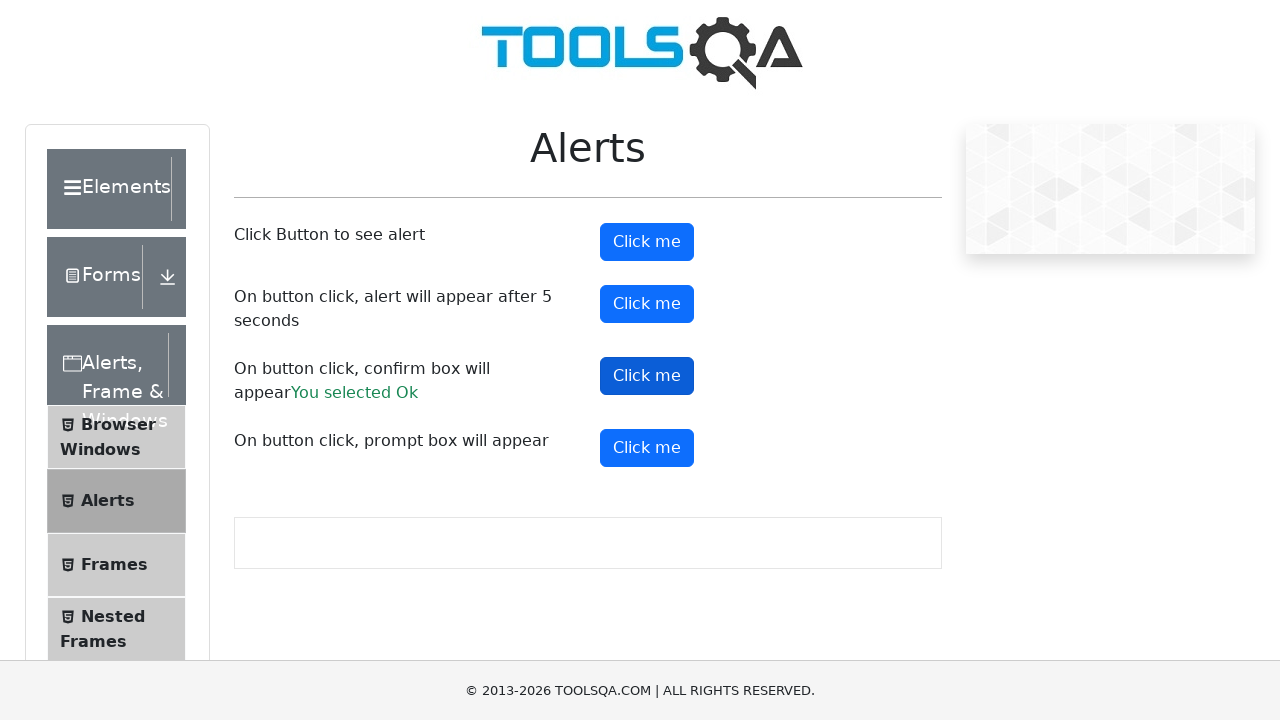

Clicked button to trigger confirmation dialog again at (647, 376) on #confirmButton
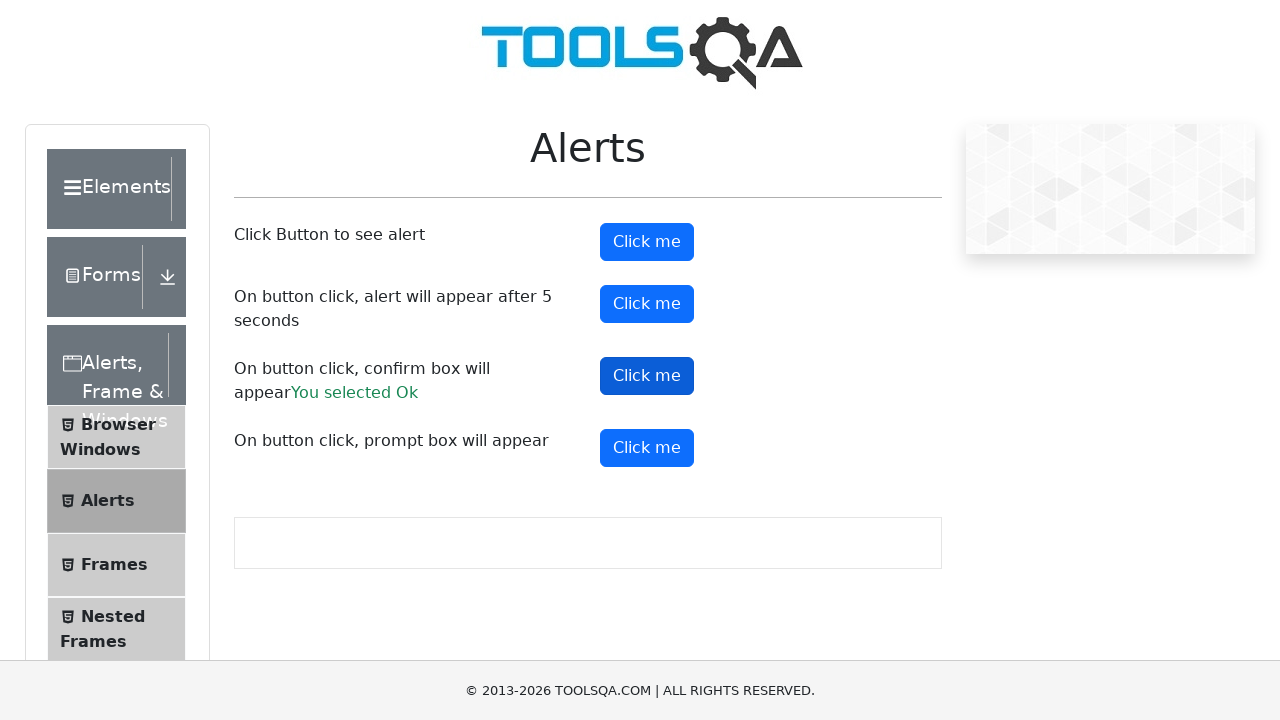

Accepted the confirmation dialog
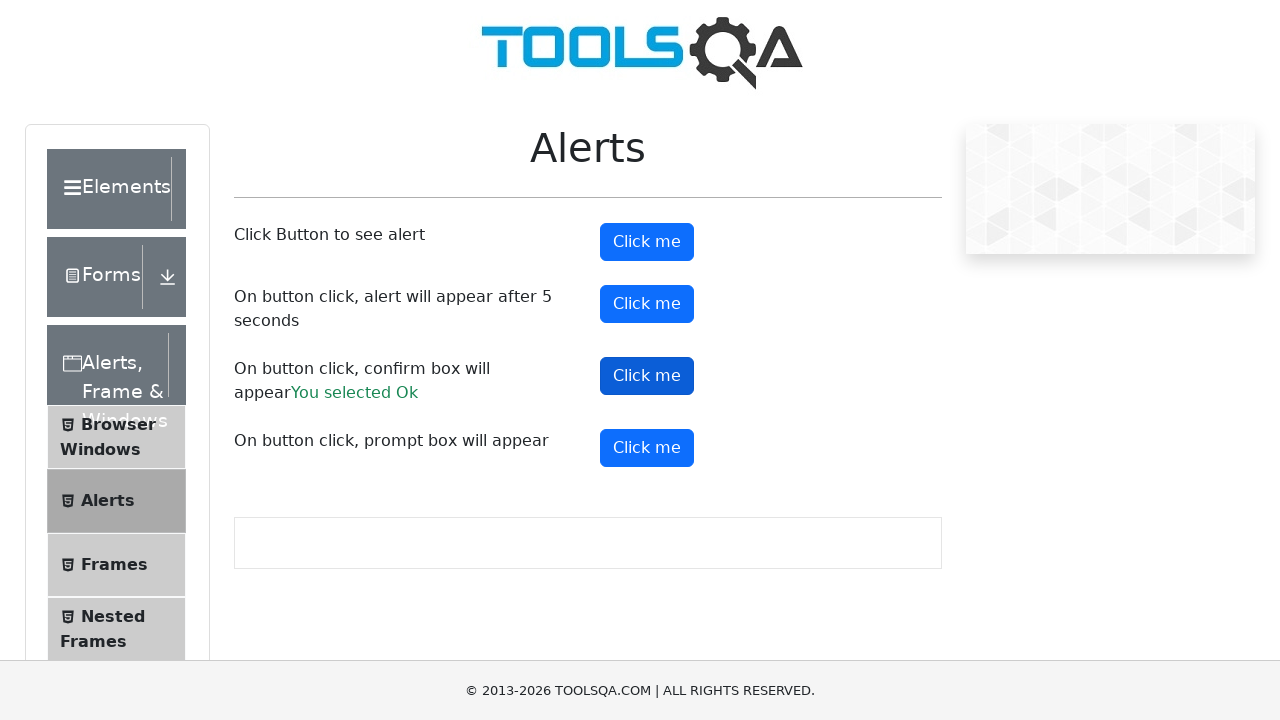

Clicked button to trigger prompt dialog at (647, 448) on #promtButton
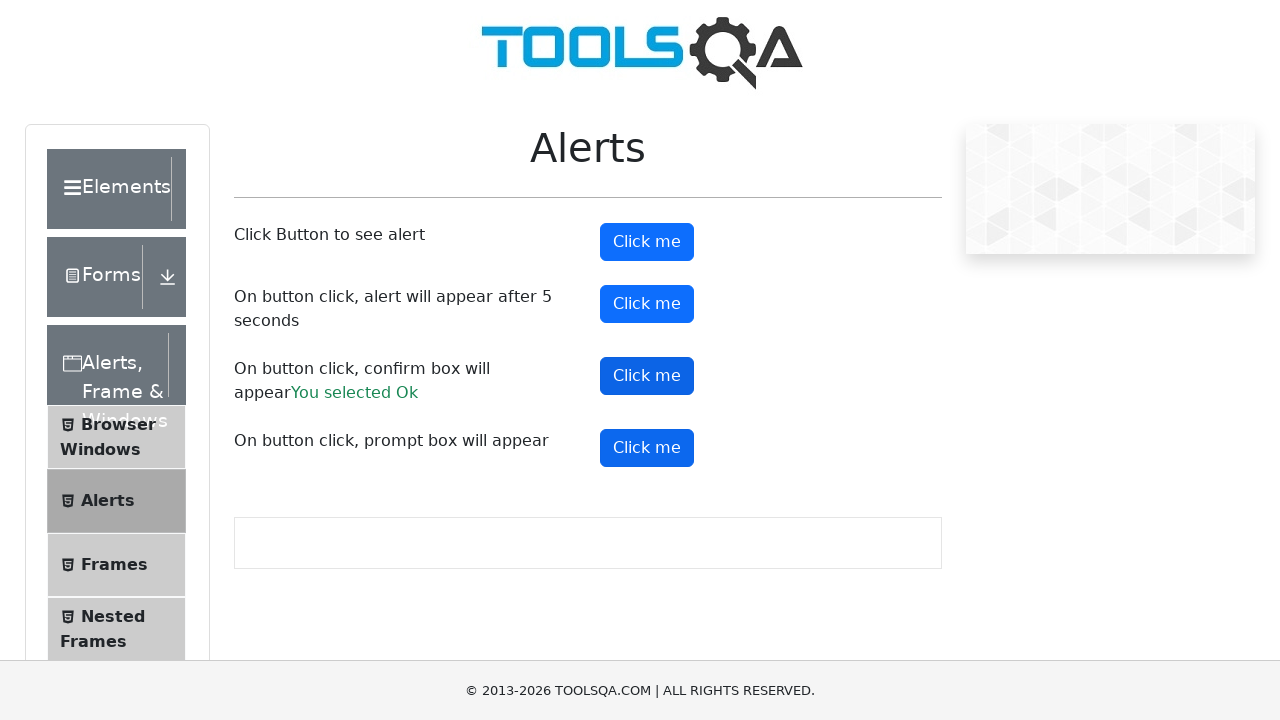

Accepted the prompt dialog and entered text 'Jeevan Kumar'
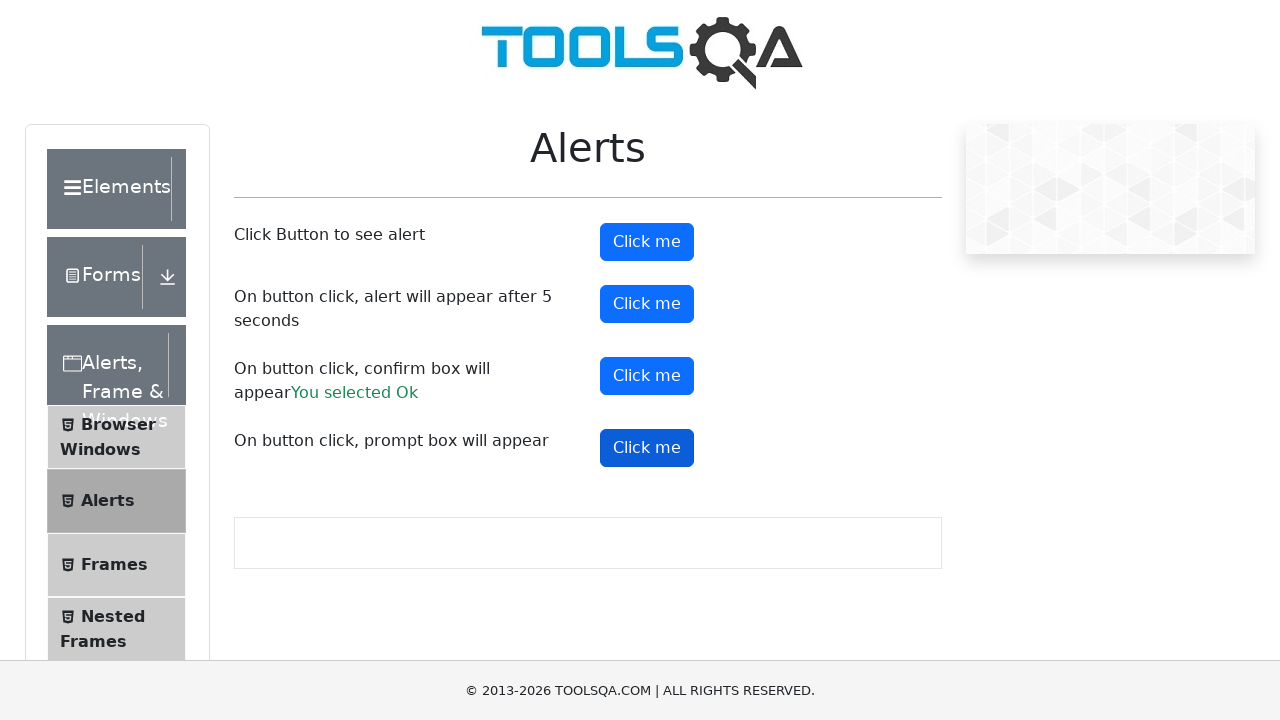

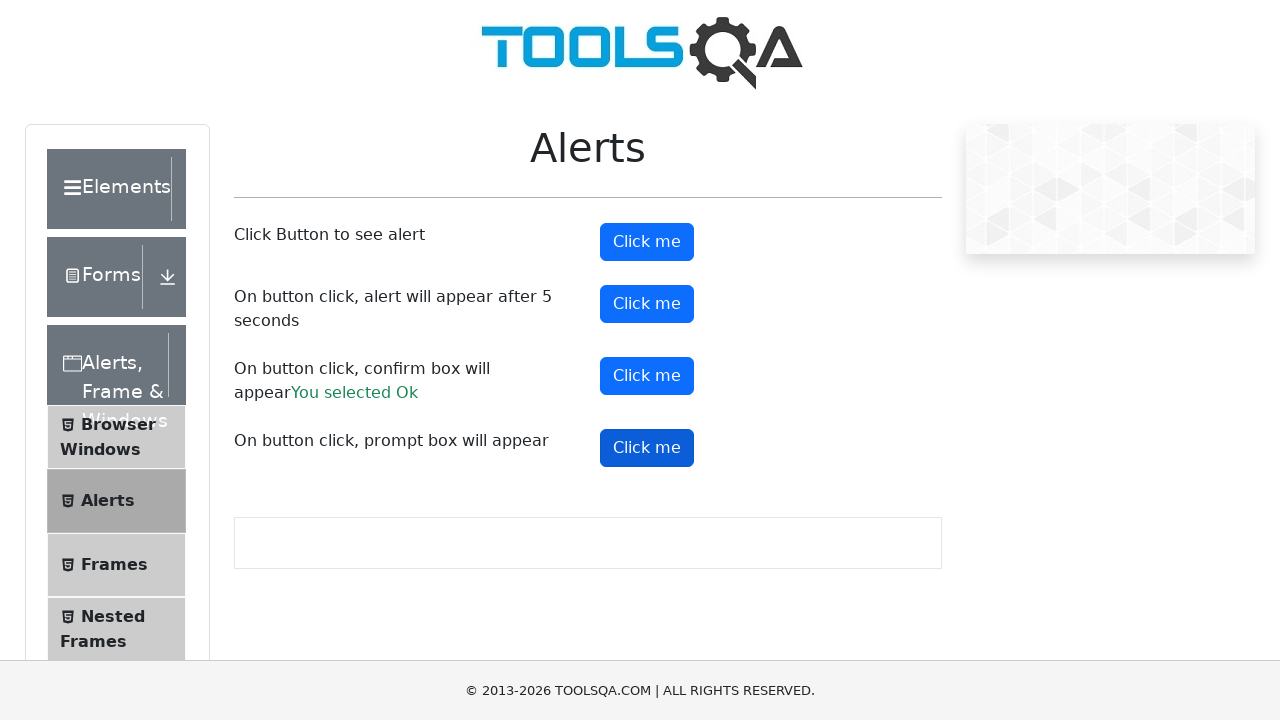